Tests various form elements on a practice page including radio buttons, checkboxes, window switching, dropdown selection, multi-select, and text input fields with enable/disable functionality.

Starting URL: https://www.letskodeit.com/practice

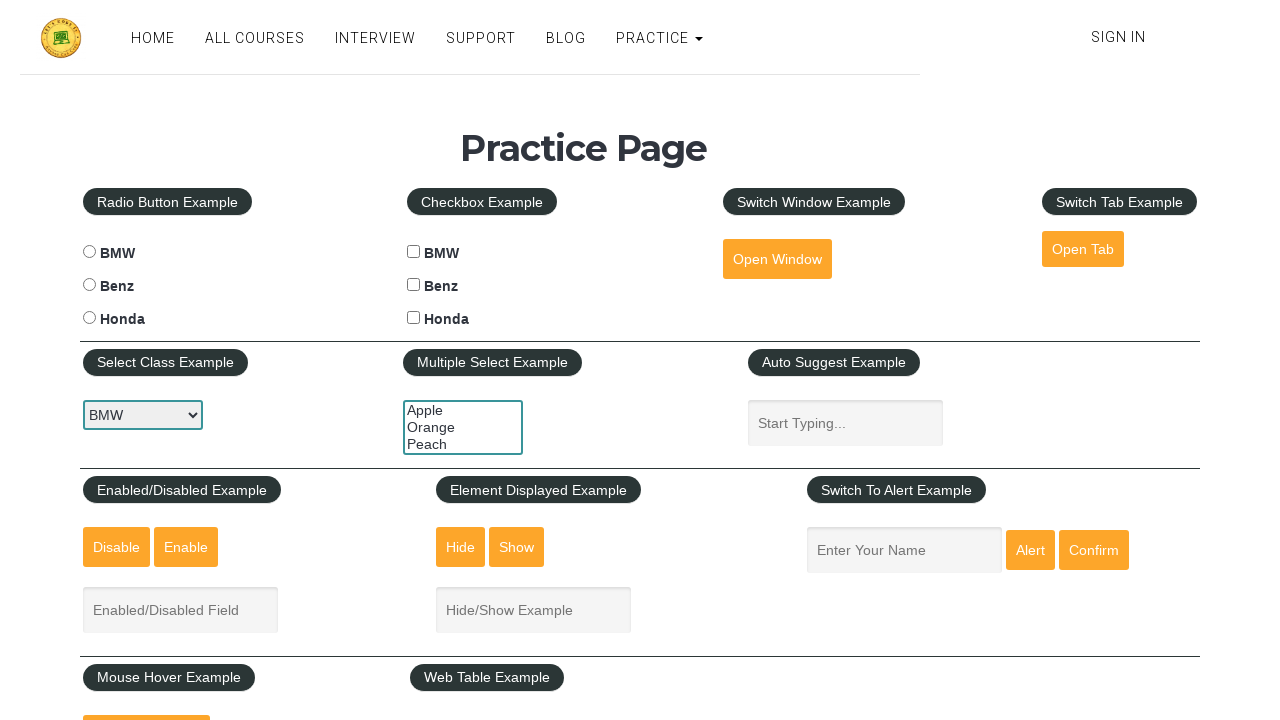

Selected Benz radio button option at (89, 285) on #benzradio
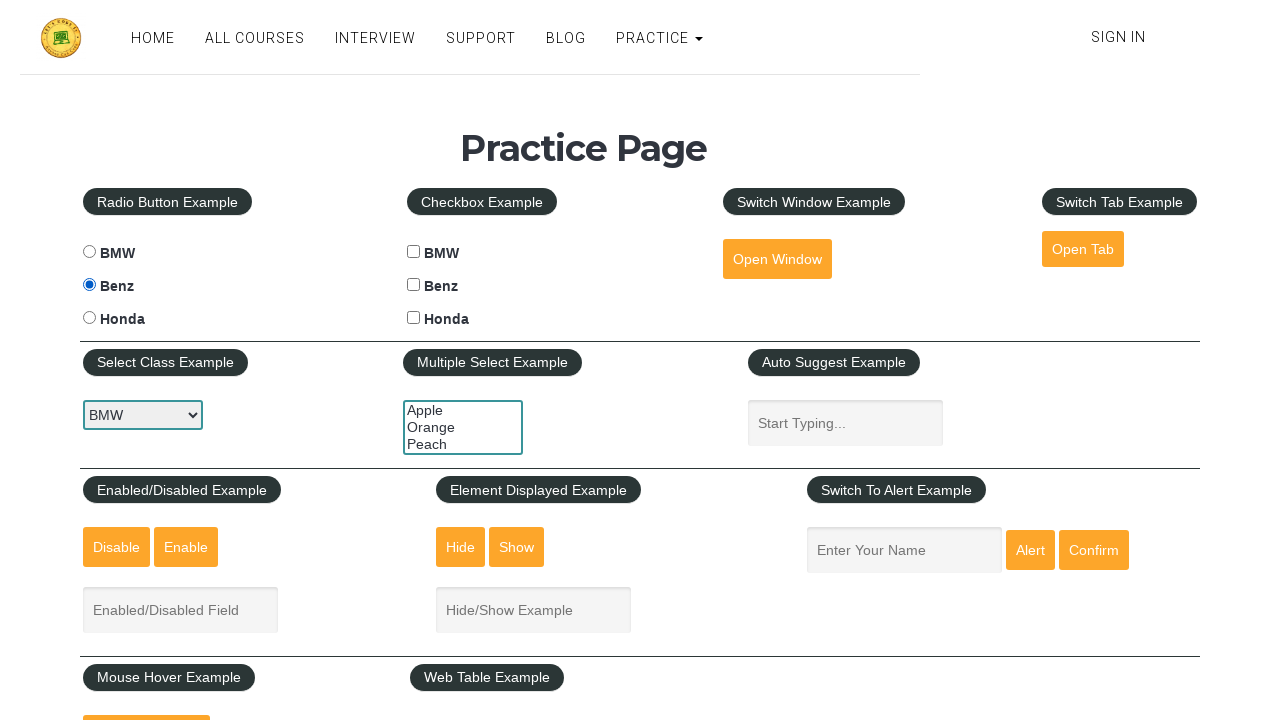

Selected BMW checkbox at (414, 252) on #bmwcheck
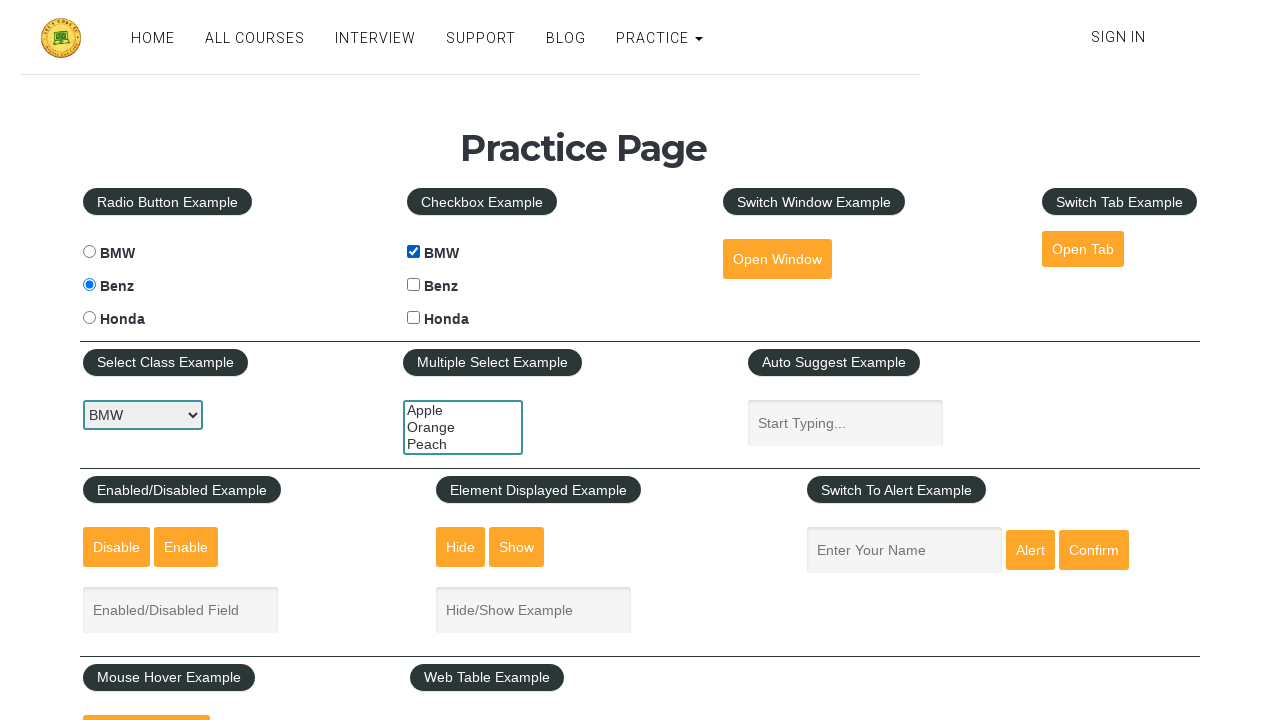

Selected Honda checkbox at (414, 318) on #hondacheck
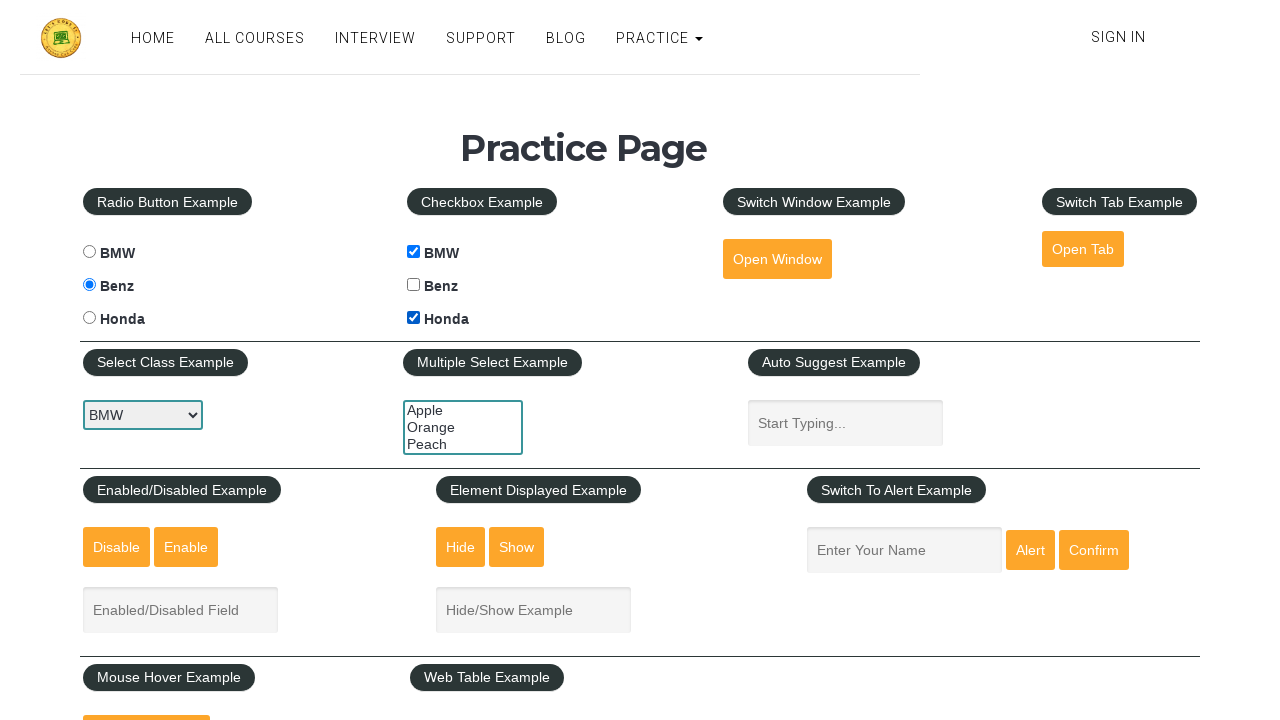

Clicked 'Open Window' button to open new window at (777, 259) on internal:role=button[name="Open Window"i]
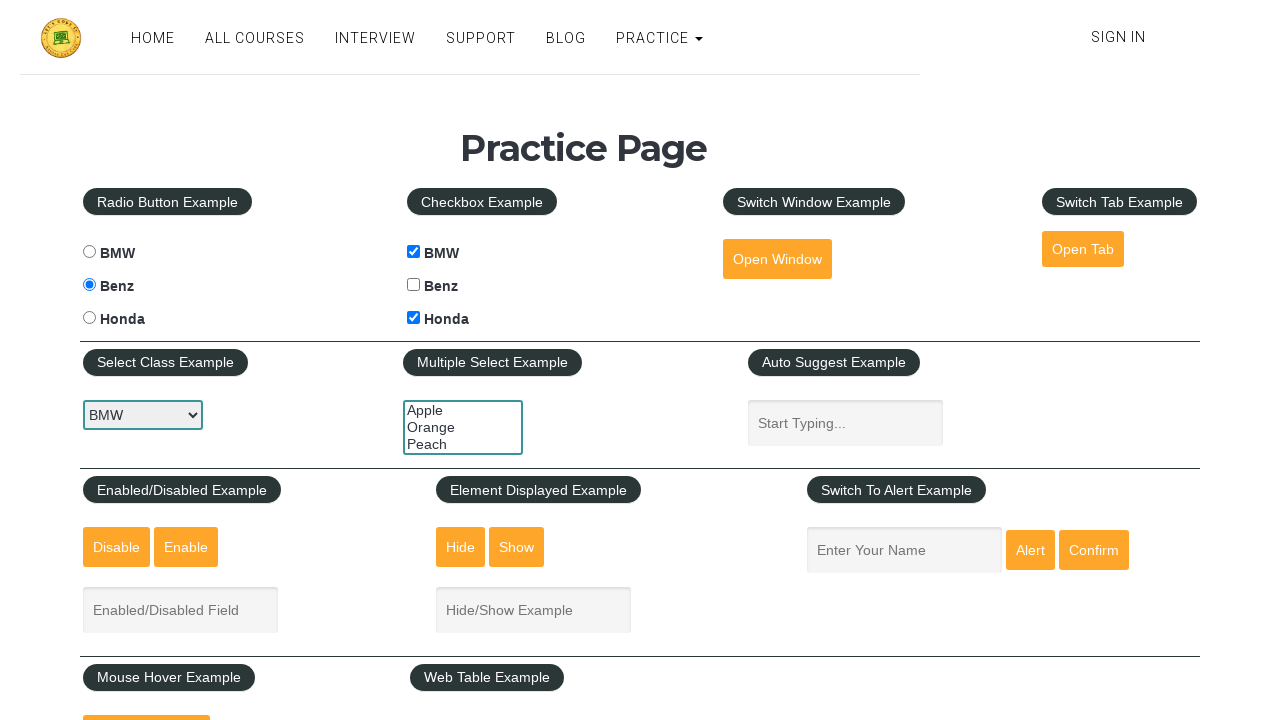

New window loaded and ready
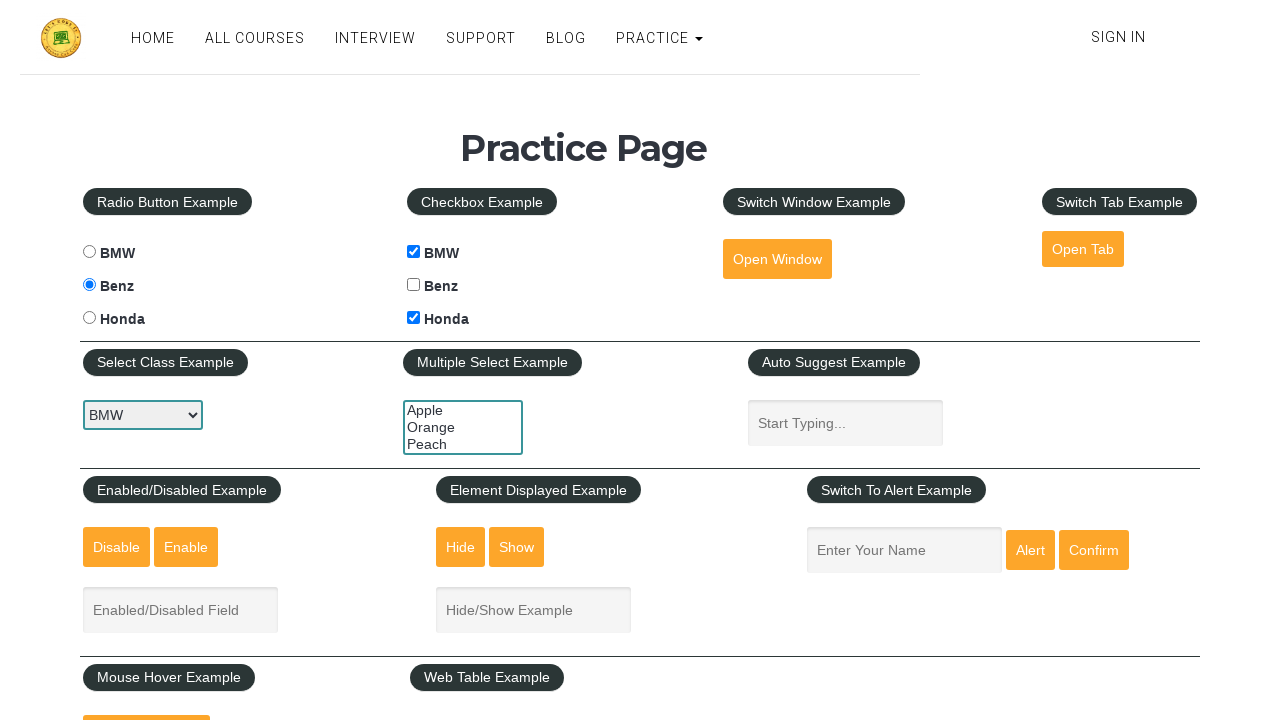

Switched back to original page
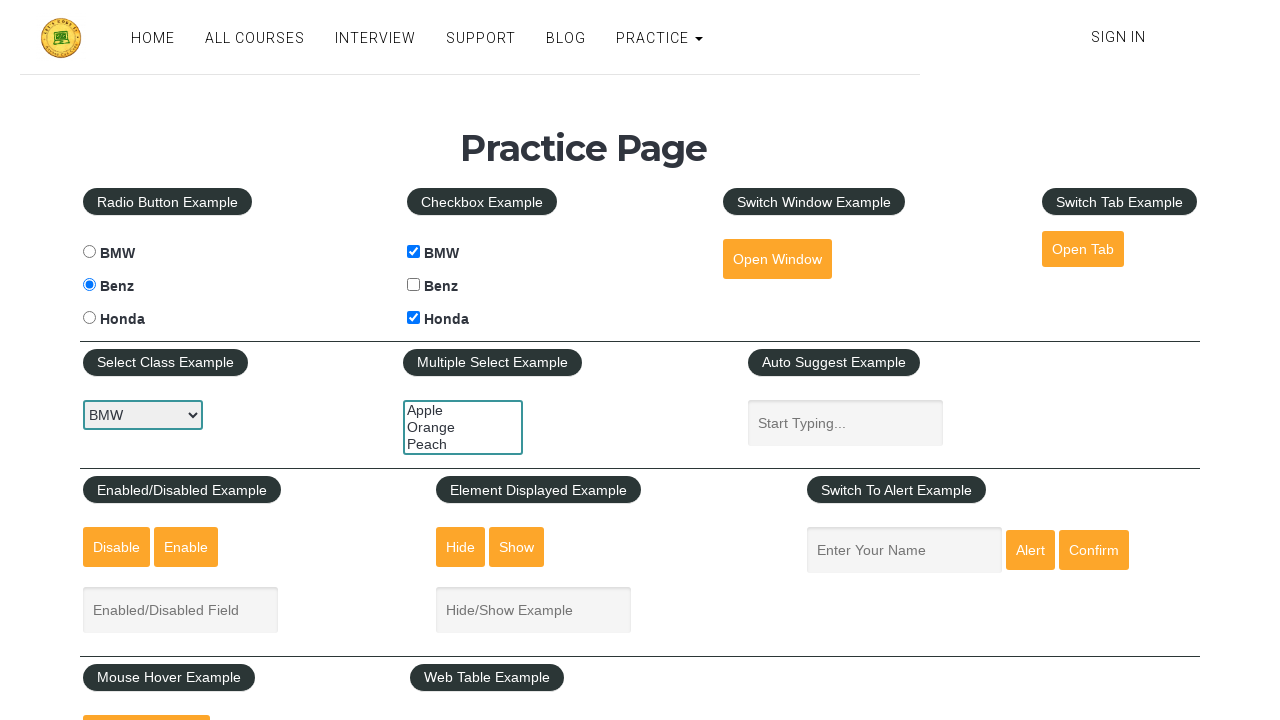

Original page fully loaded
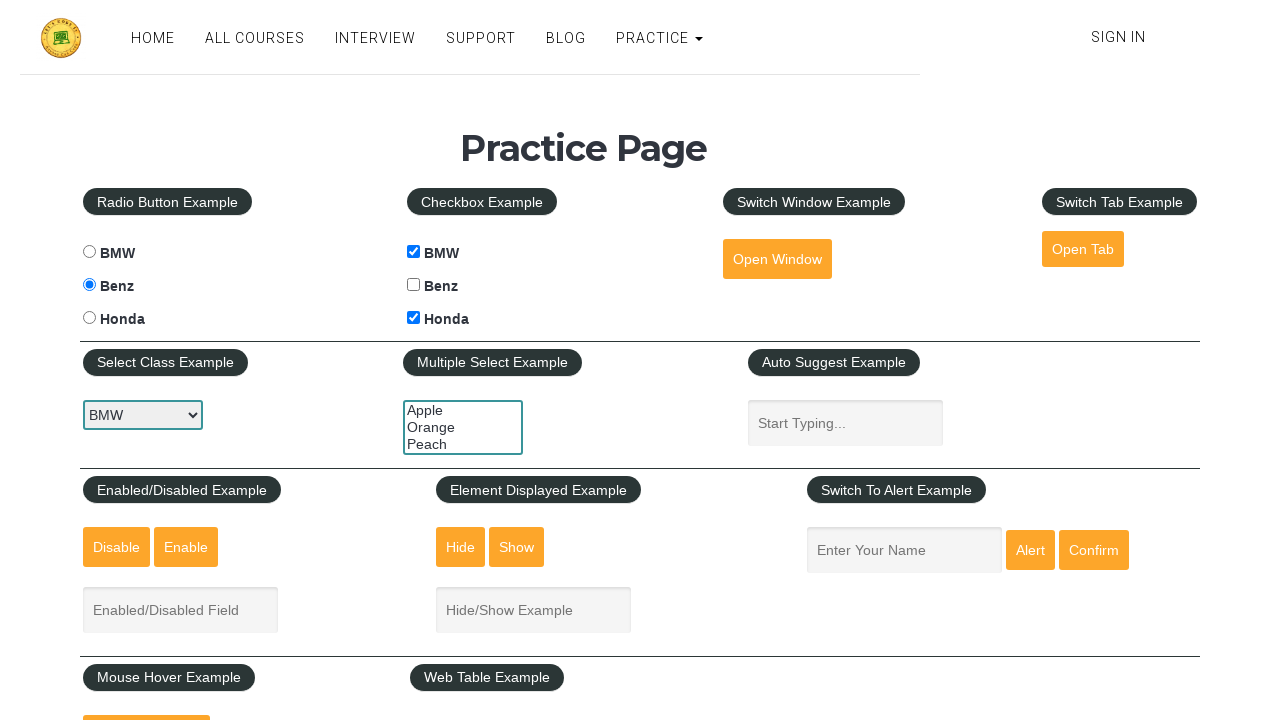

Selected 'honda' from car dropdown on #carselect
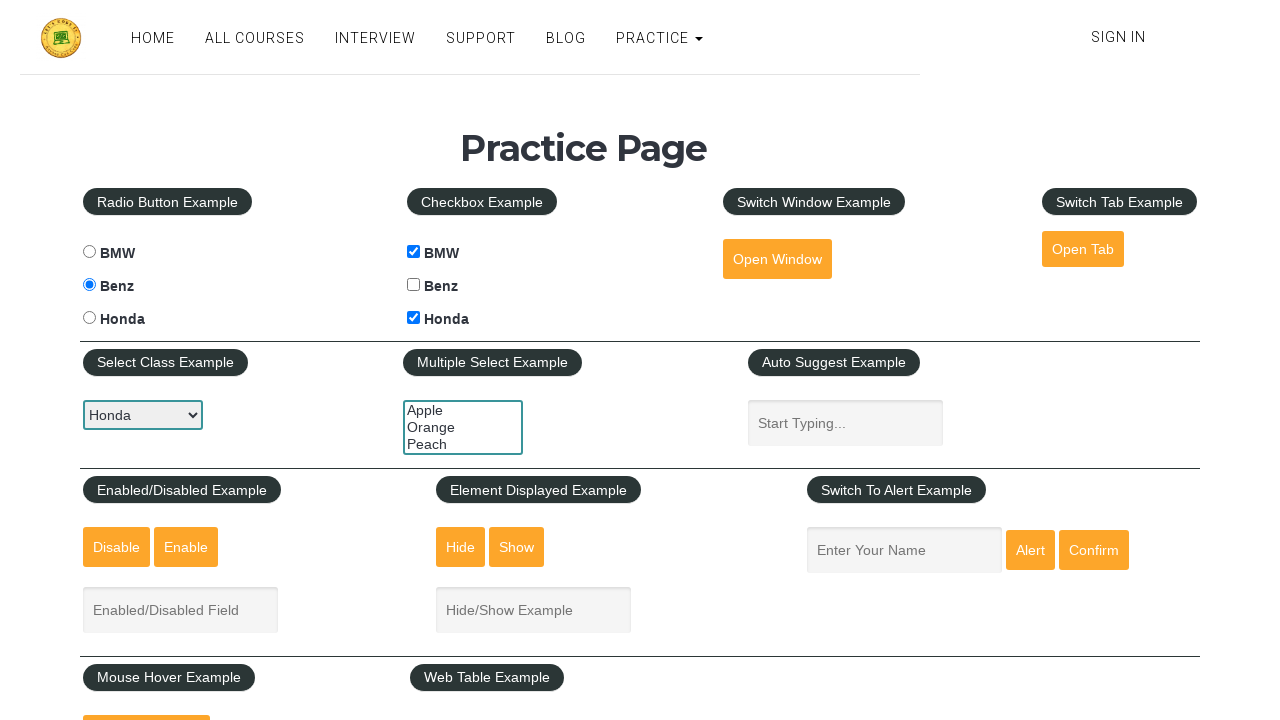

Selected 'apple' and 'peach' from multi-select dropdown on #multiple-select-example
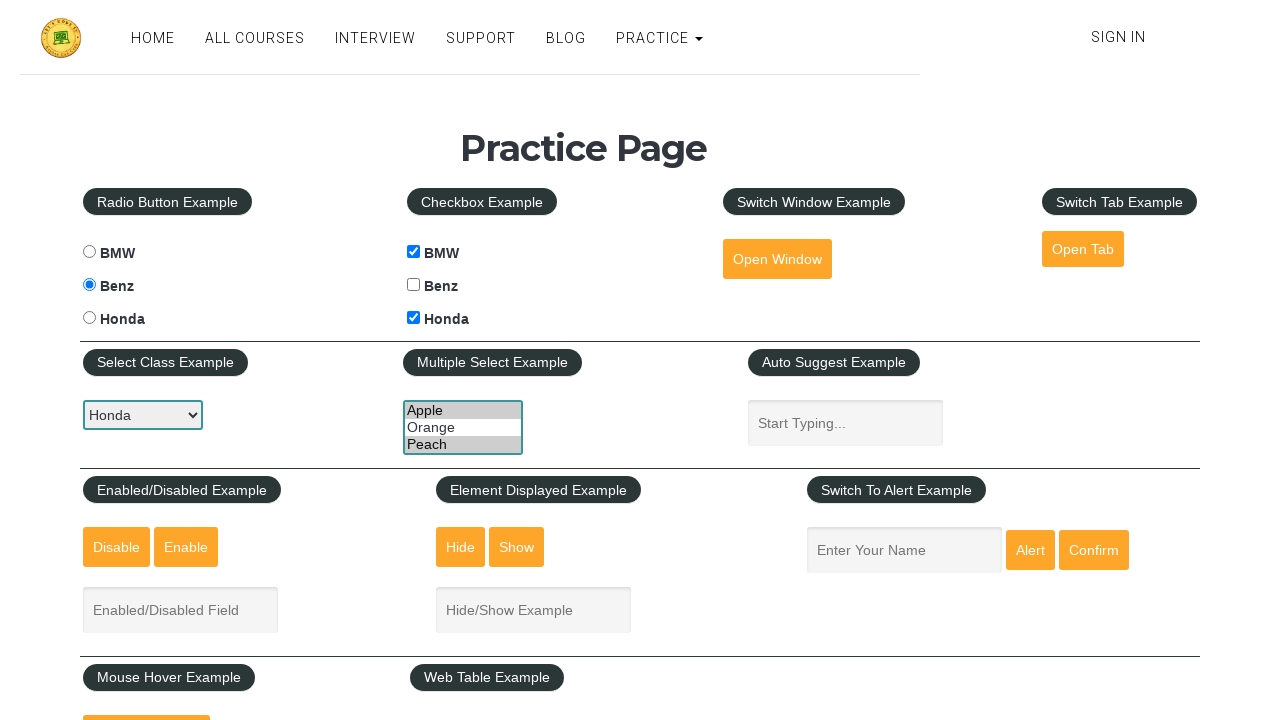

Clicked on enabled text input field at (180, 610) on #enabled-example-input
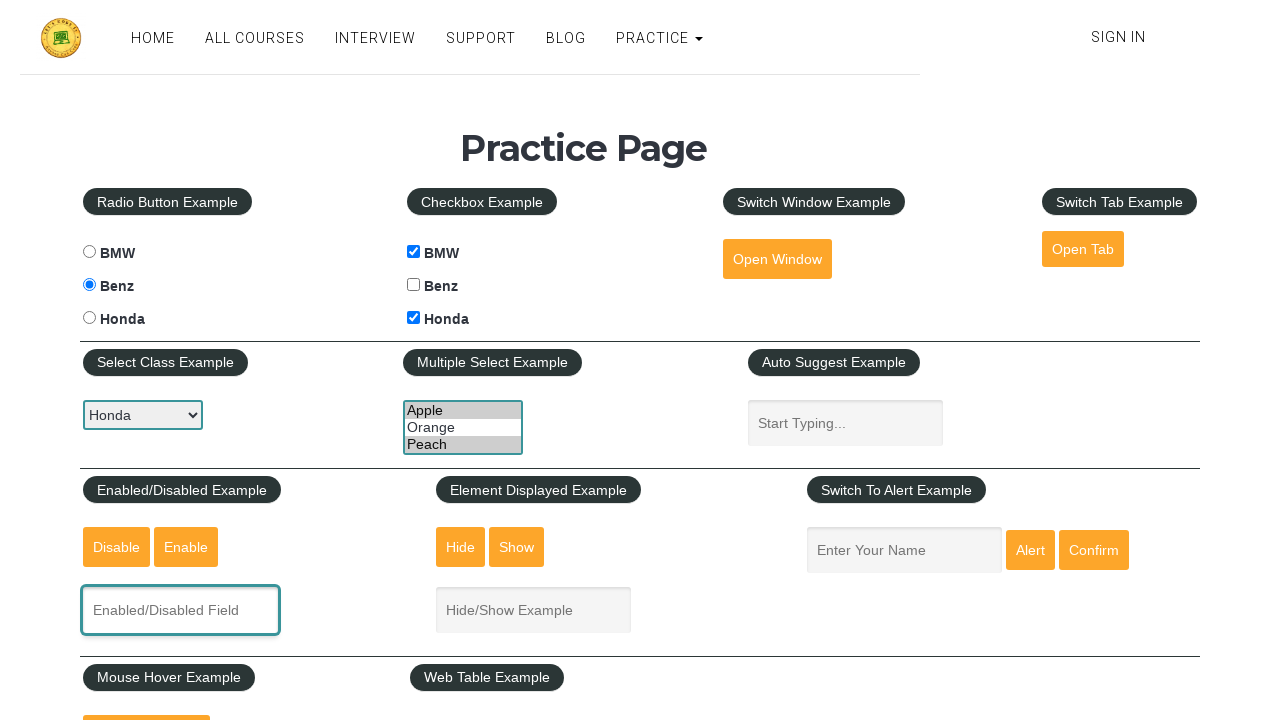

Filled text input with 'something for the test' on #enabled-example-input
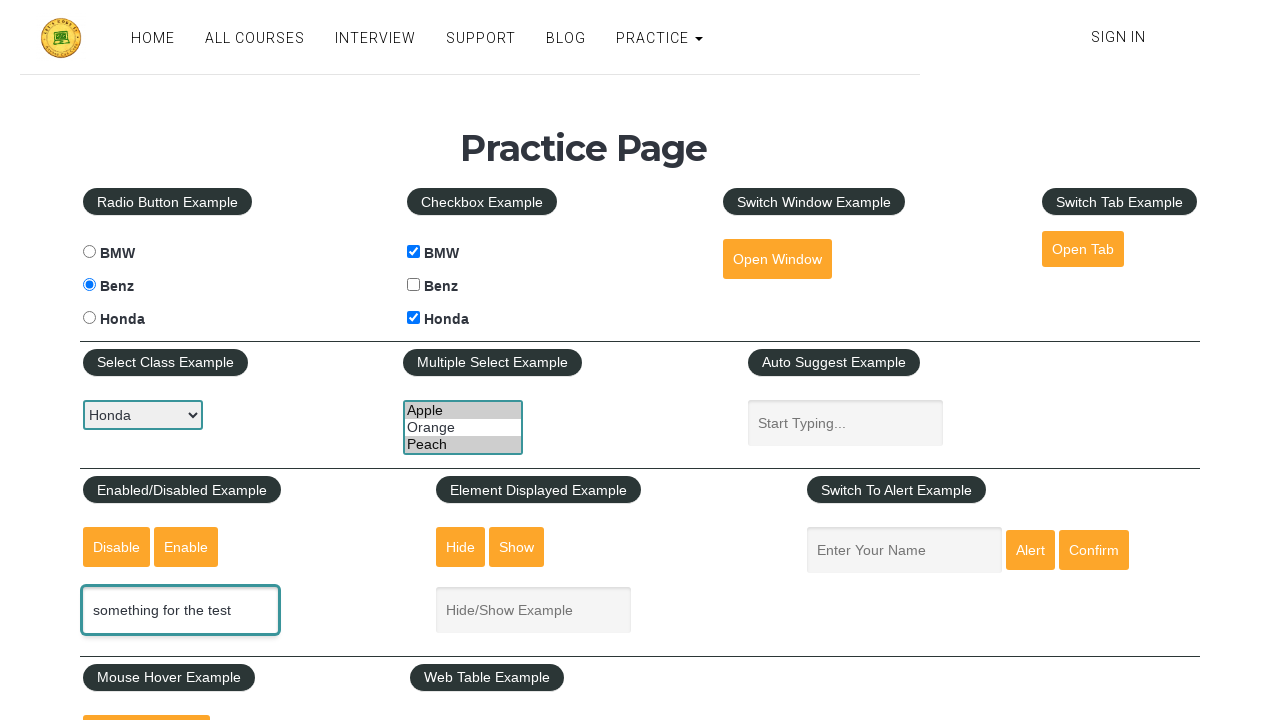

Clicked 'Disable' button to disable the text input field at (116, 547) on internal:role=button[name="Disable"i]
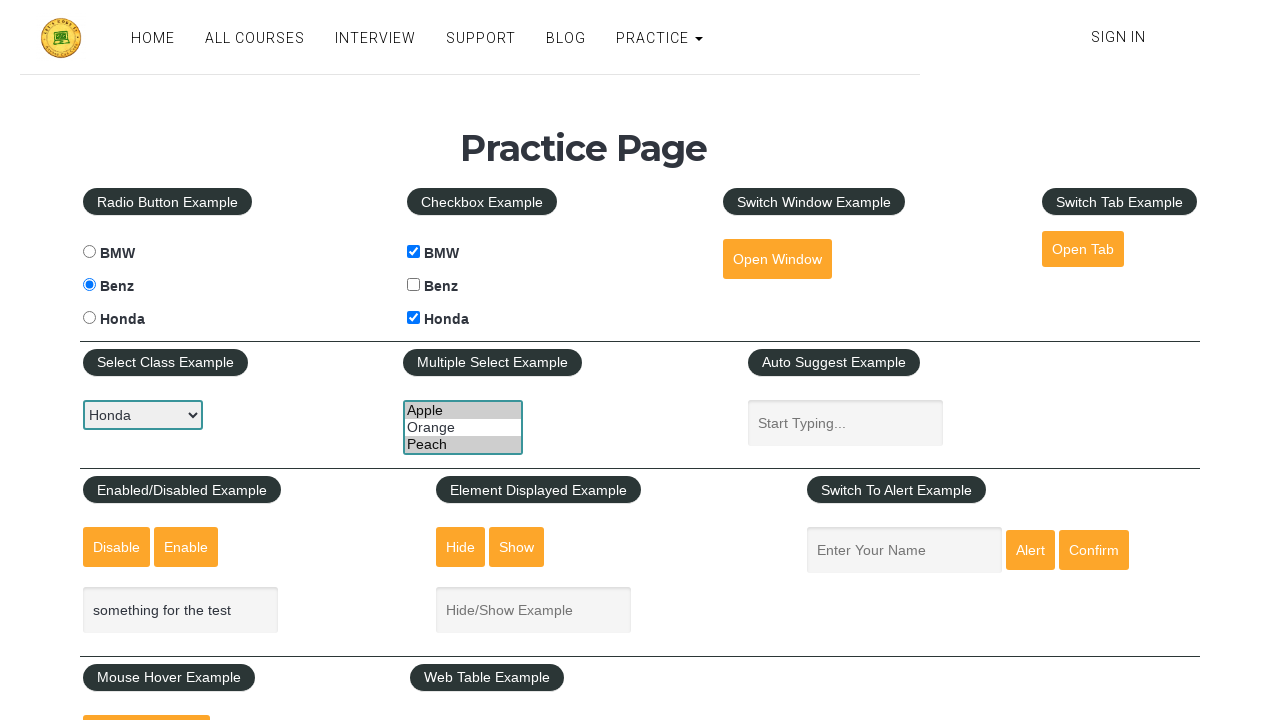

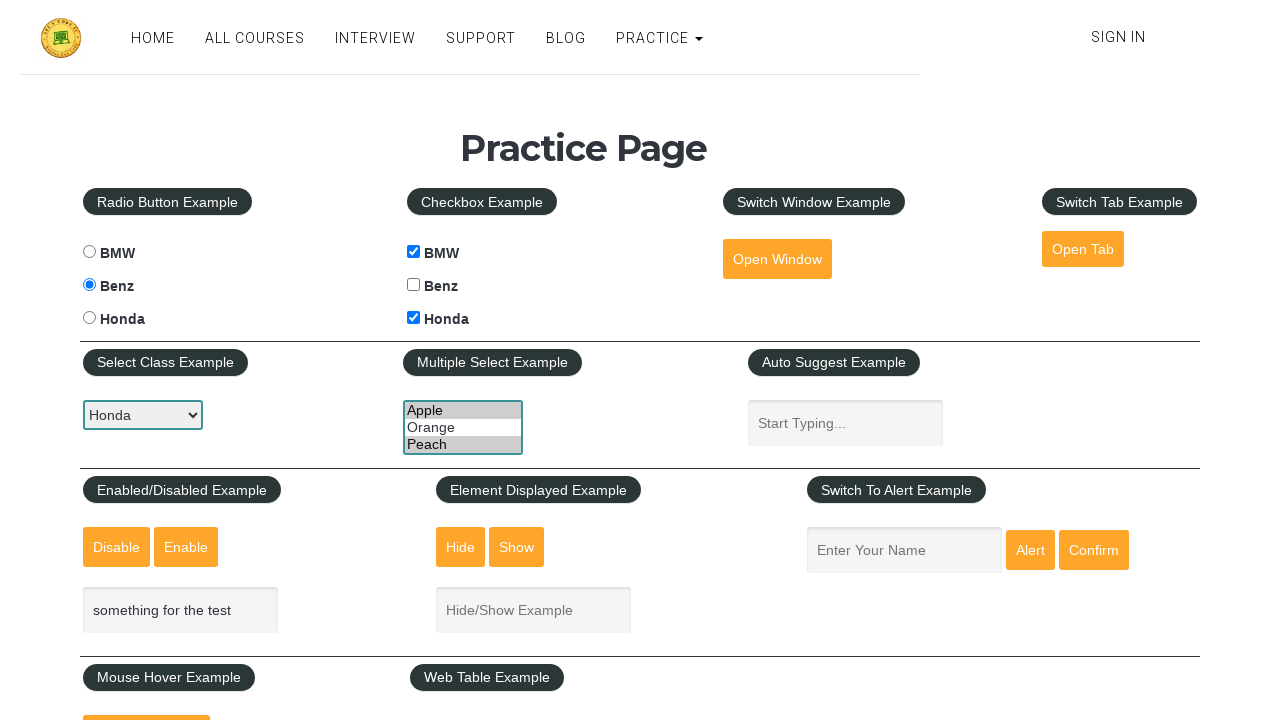